Tests drag and drop functionality by dragging an image element into a box container

Starting URL: https://formy-project.herokuapp.com/dragdrop

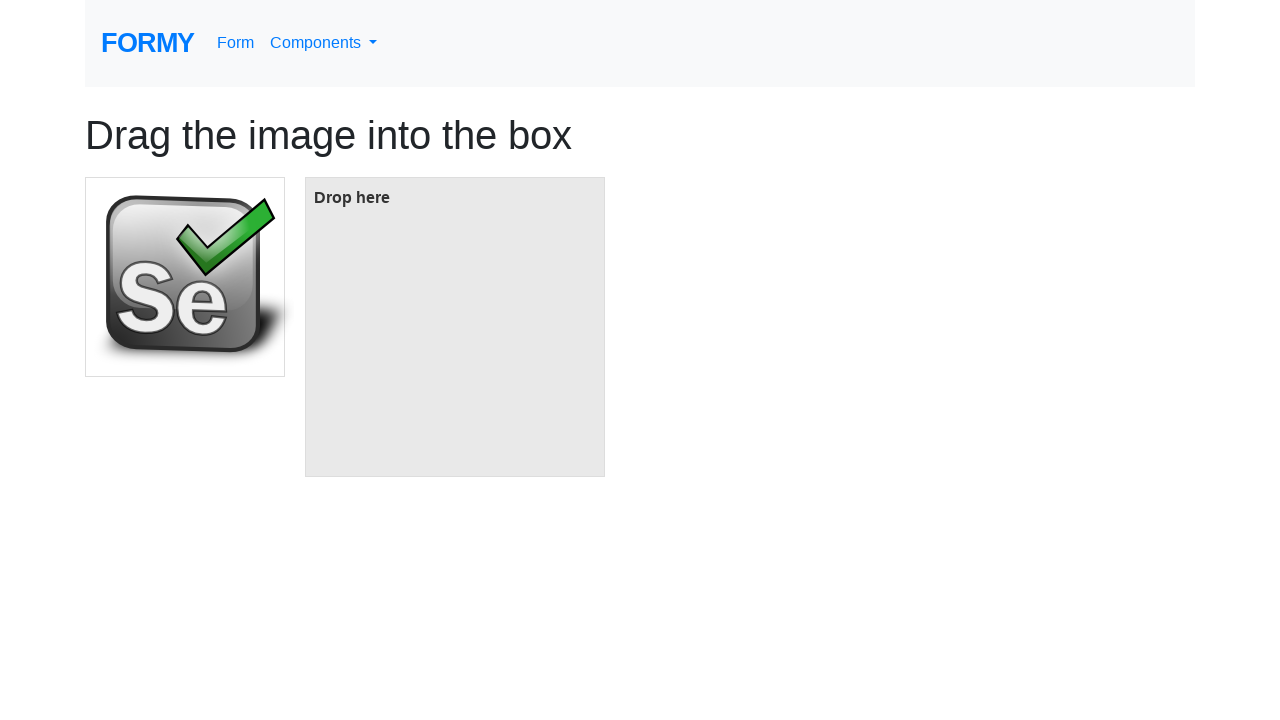

Located source image element for drag and drop
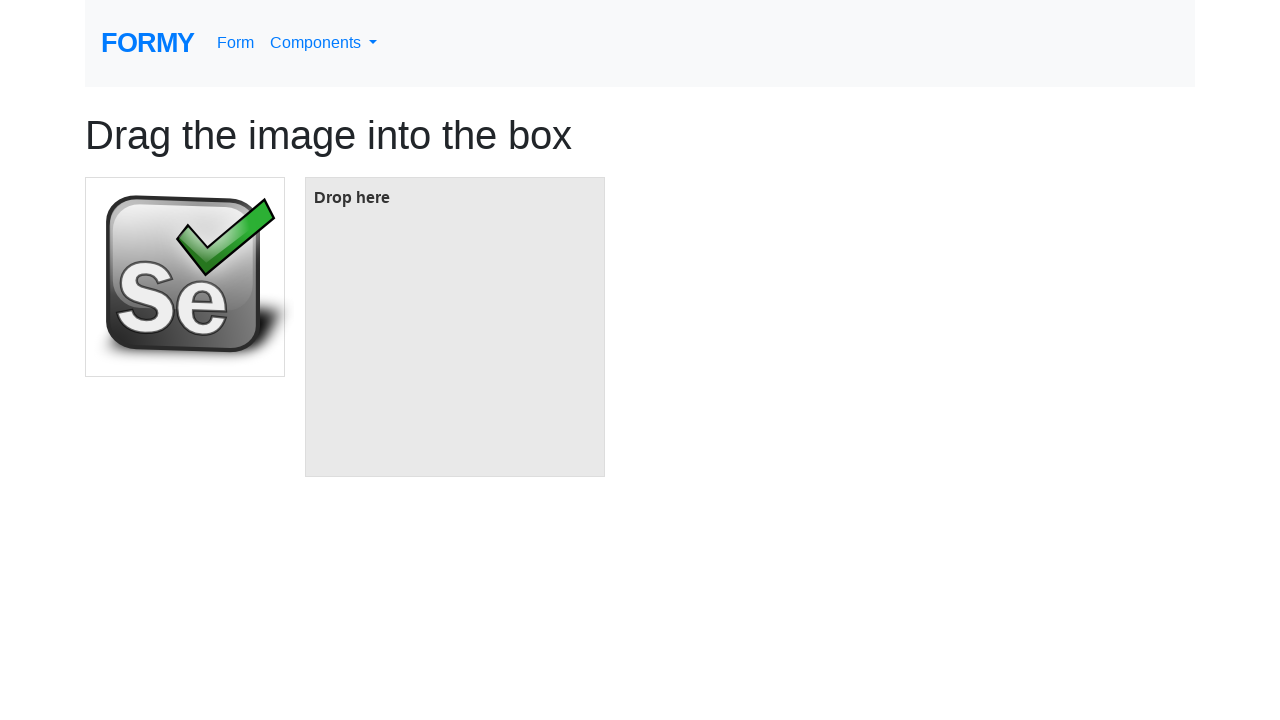

Located target box container element
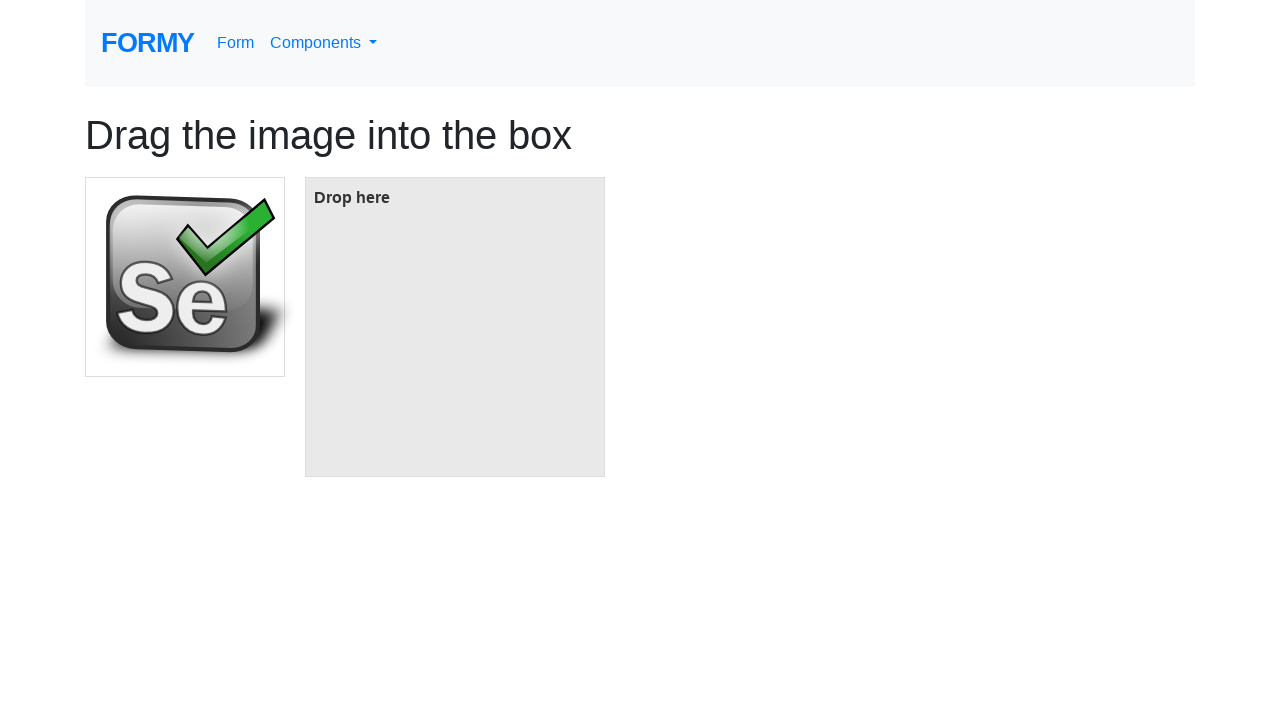

Dragged image element into box container at (455, 327)
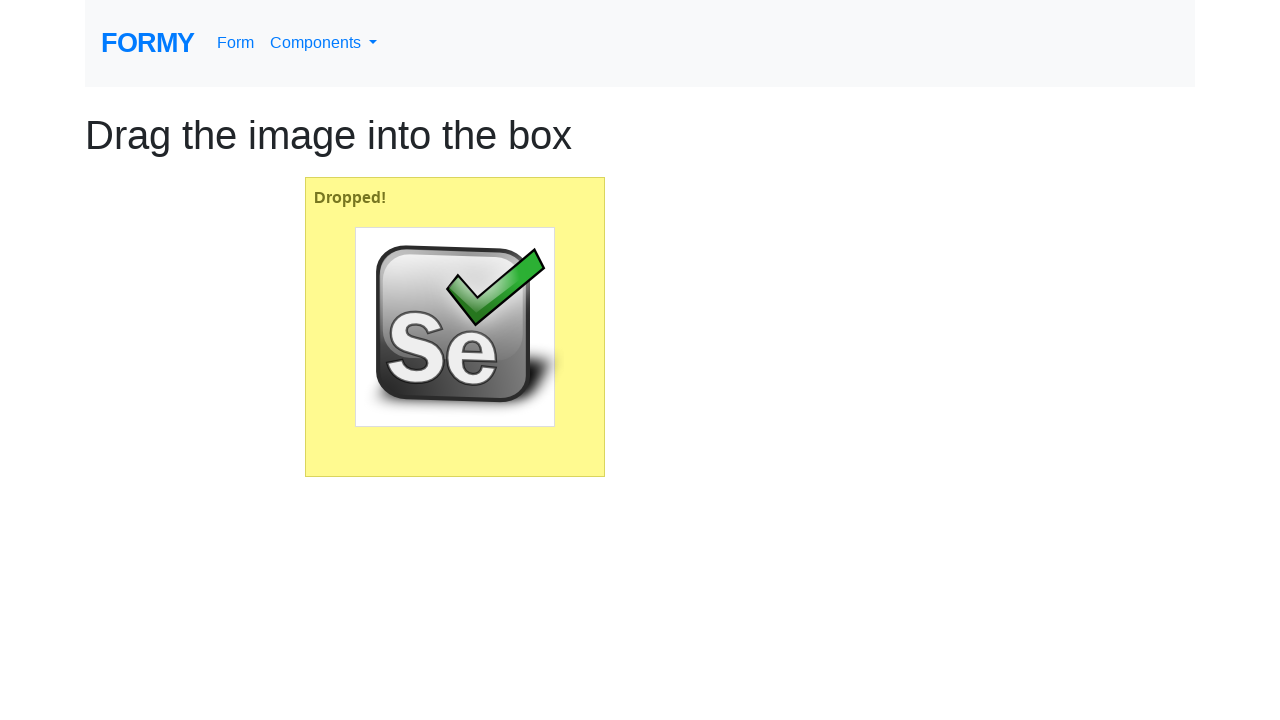

Waited 1 second for drag and drop action to complete
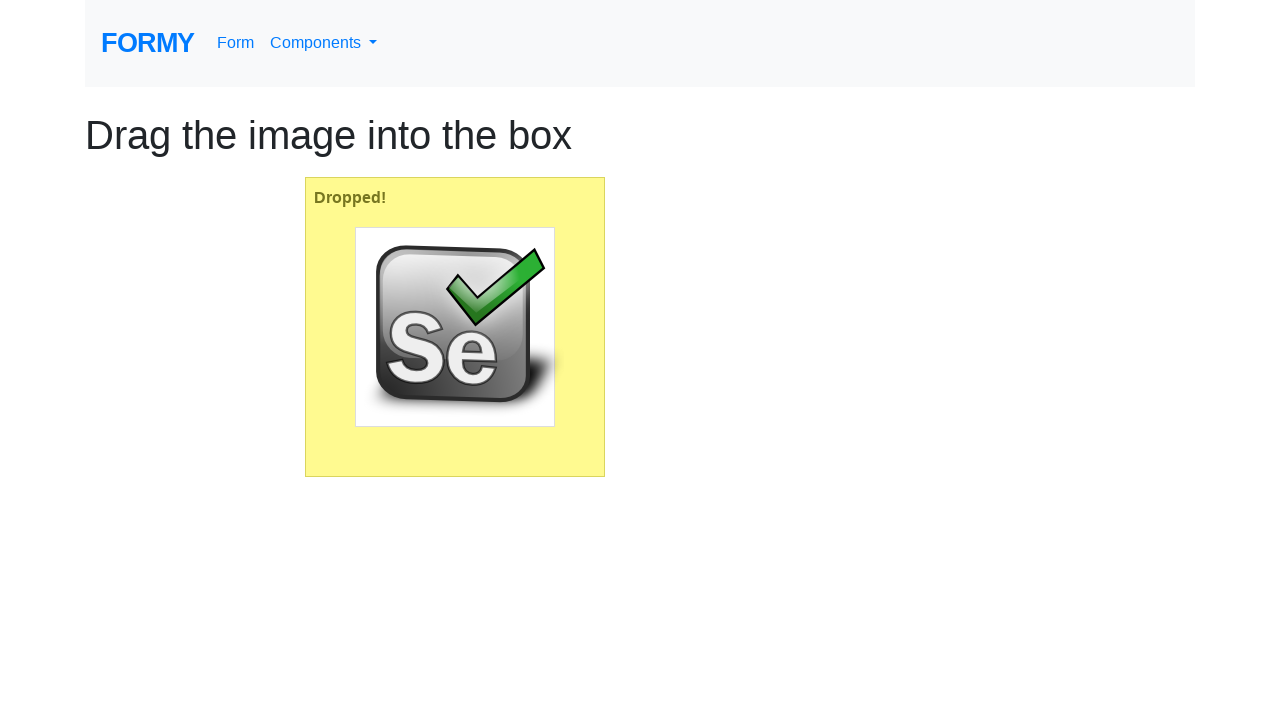

Retrieved text content from box to verify successful drop
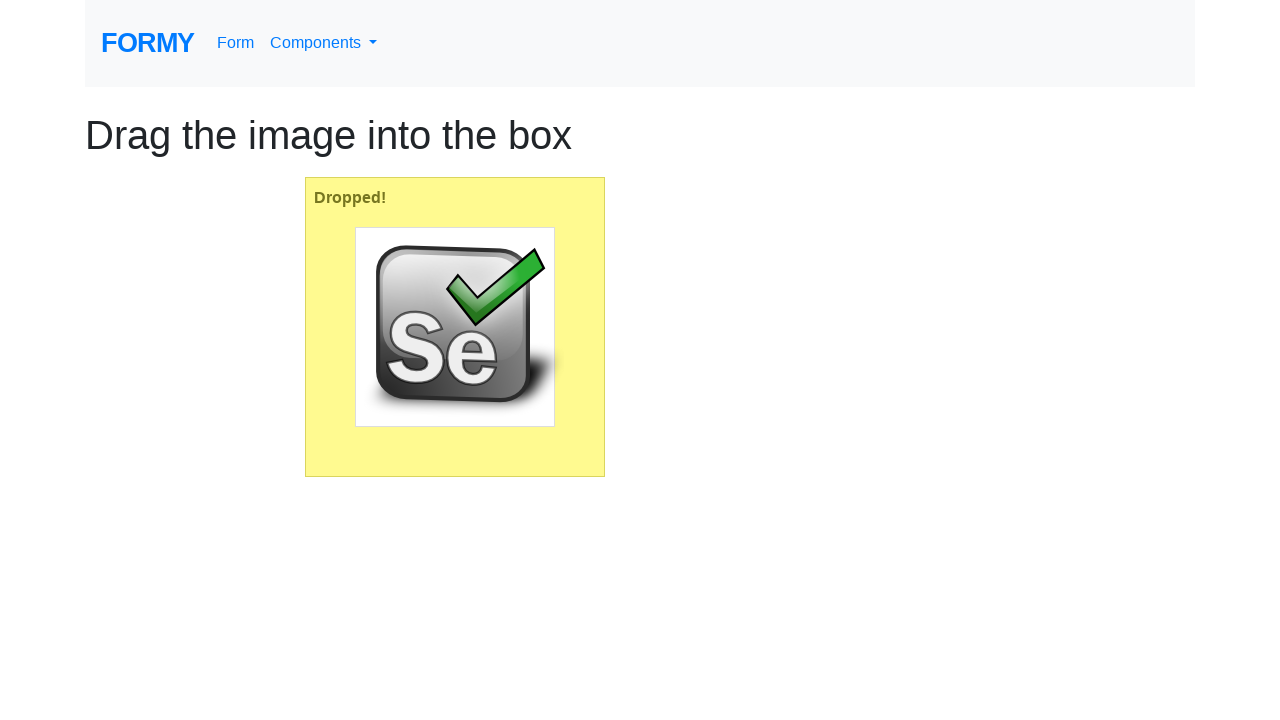

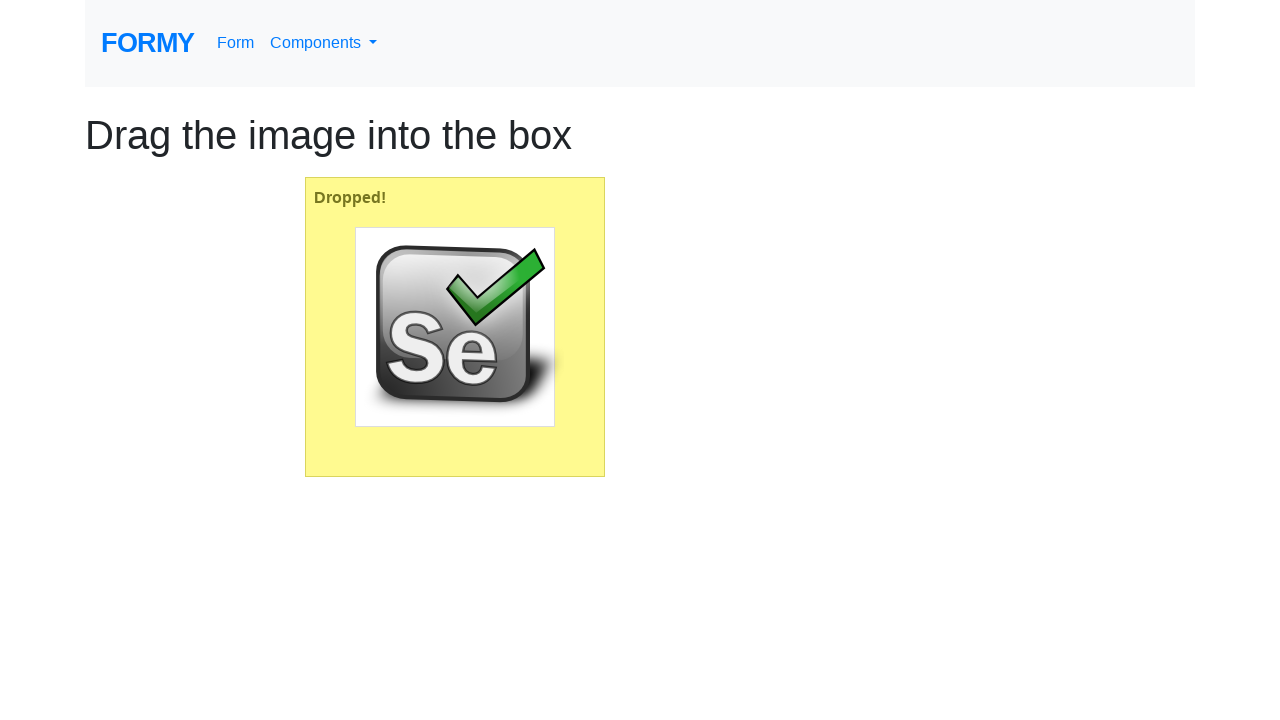